Fills the email field in a practice webform

Starting URL: https://www.digitalunite.com/practice-webform-learners

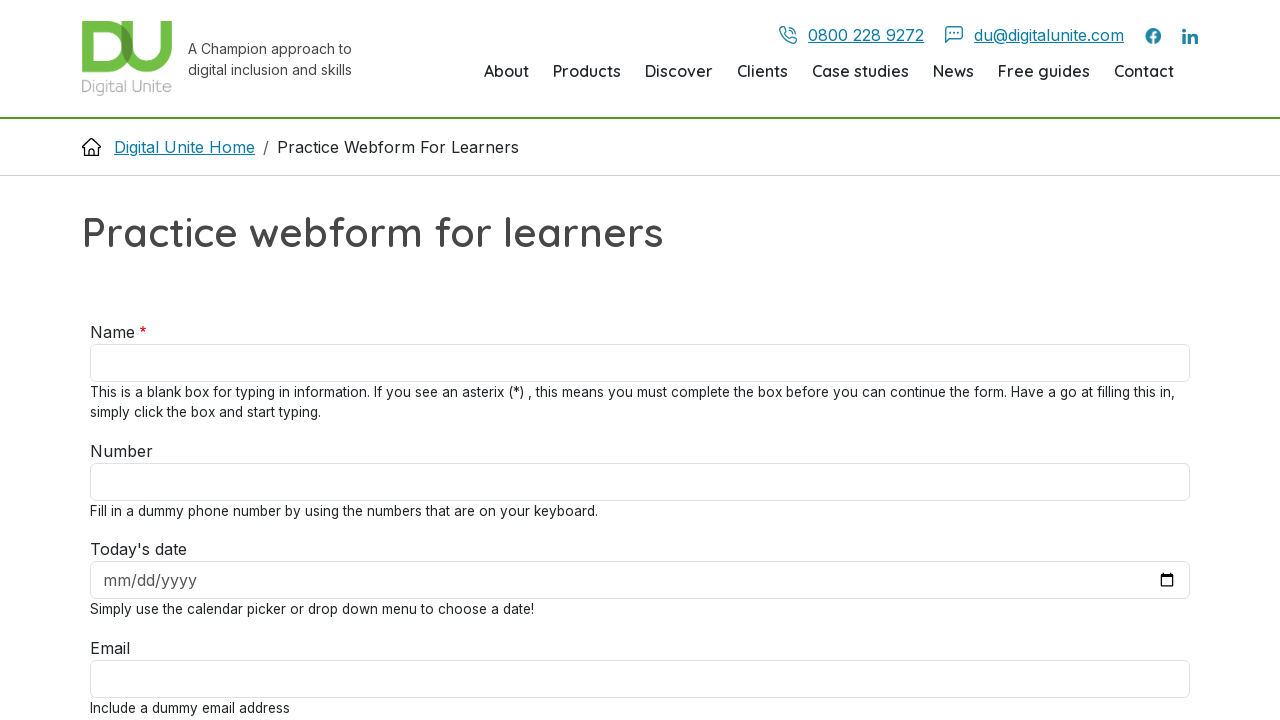

Filled email field with 'jennifer.martinez@example.com' on #edit-email
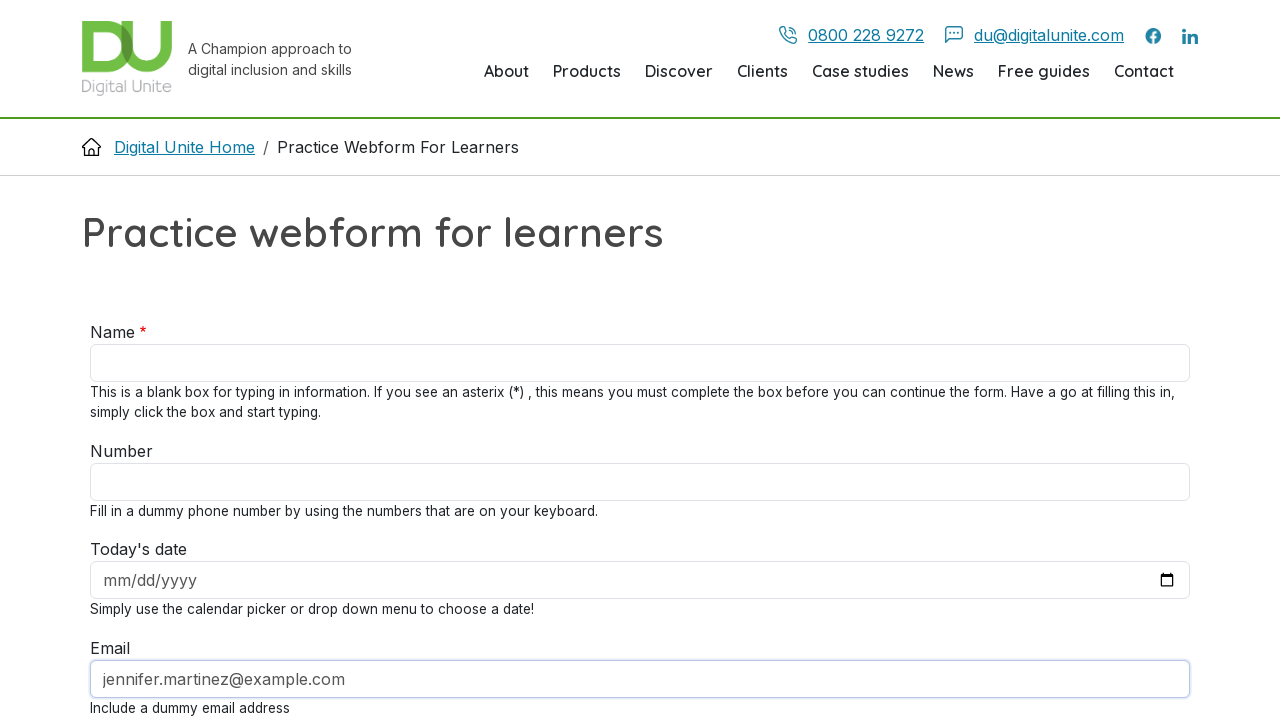

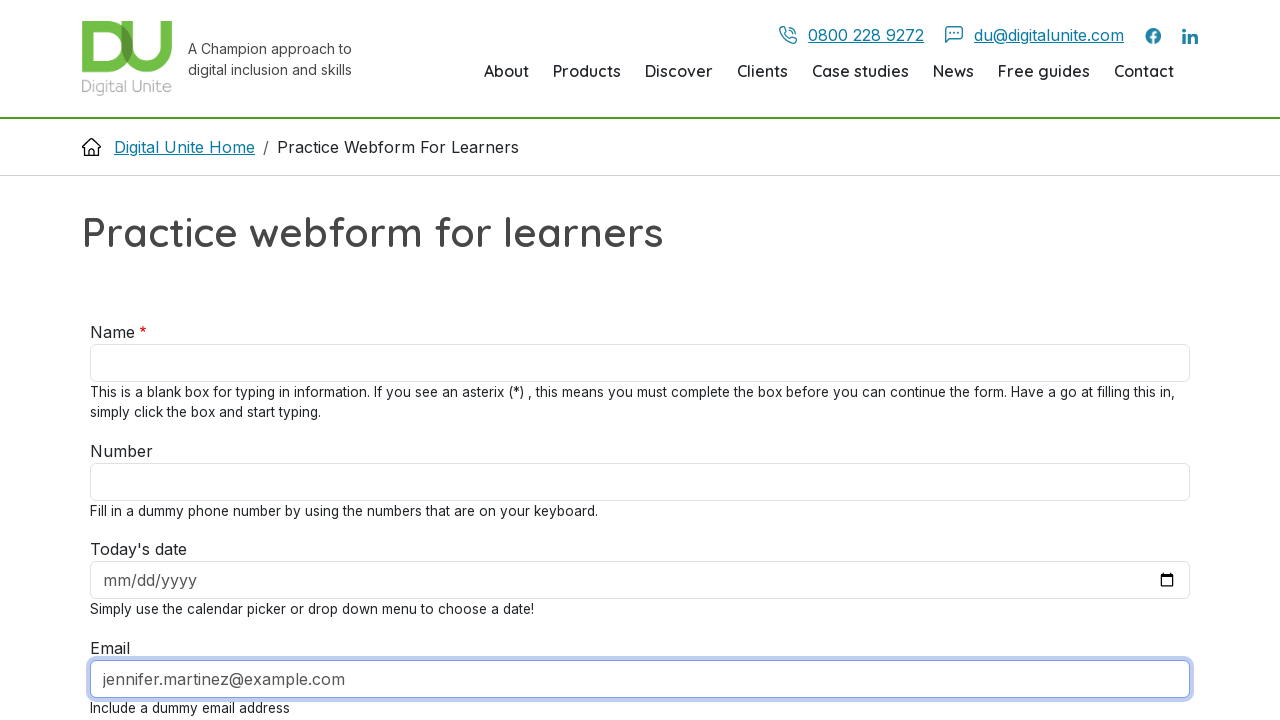